Tests CPF lookup functionality by entering CPF numbers into a form, clicking search, viewing results, and navigating back

Starting URL: https://www.situacao-cadastral.com

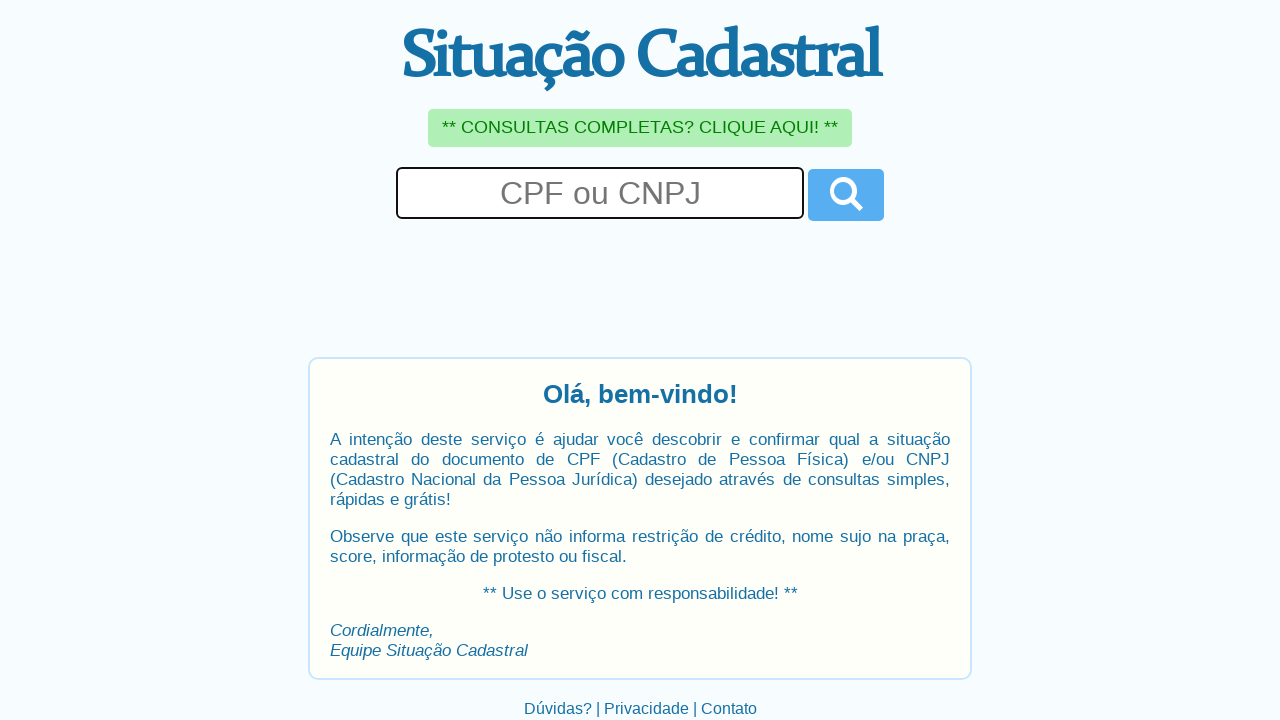

Waited for page to load (domcontentloaded)
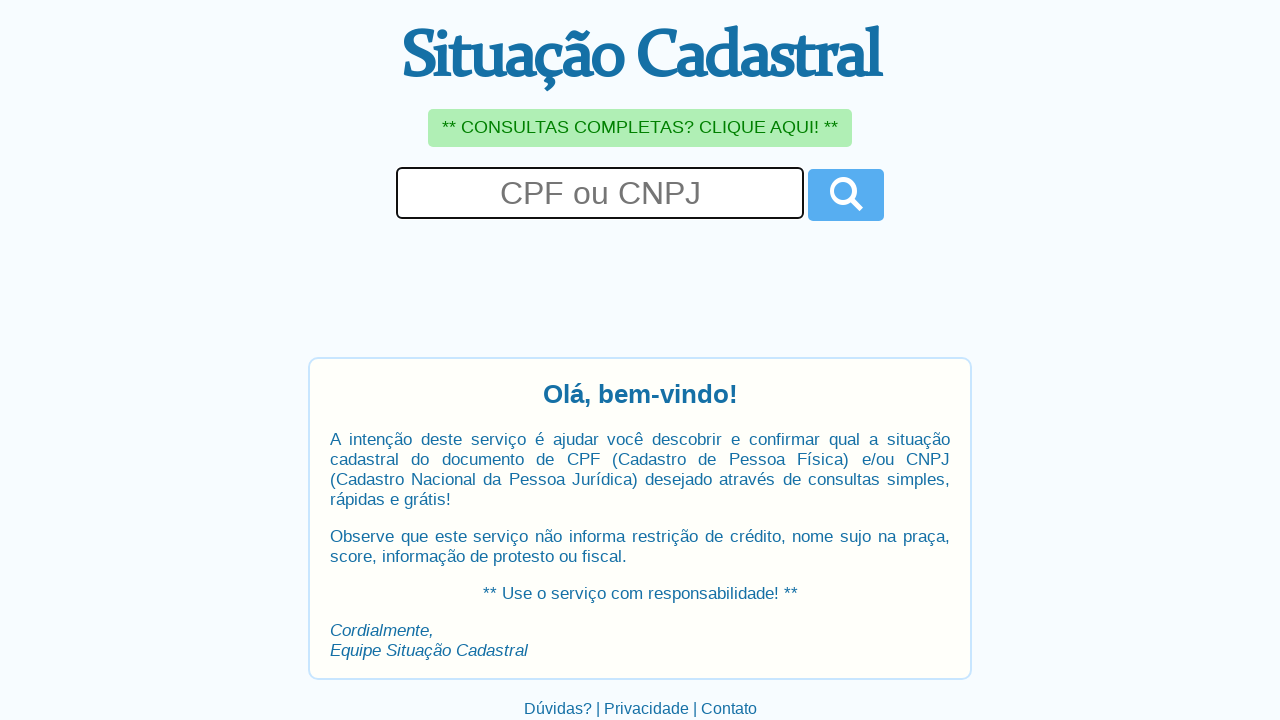

Filled CPF input field with '67046070482' on #doc
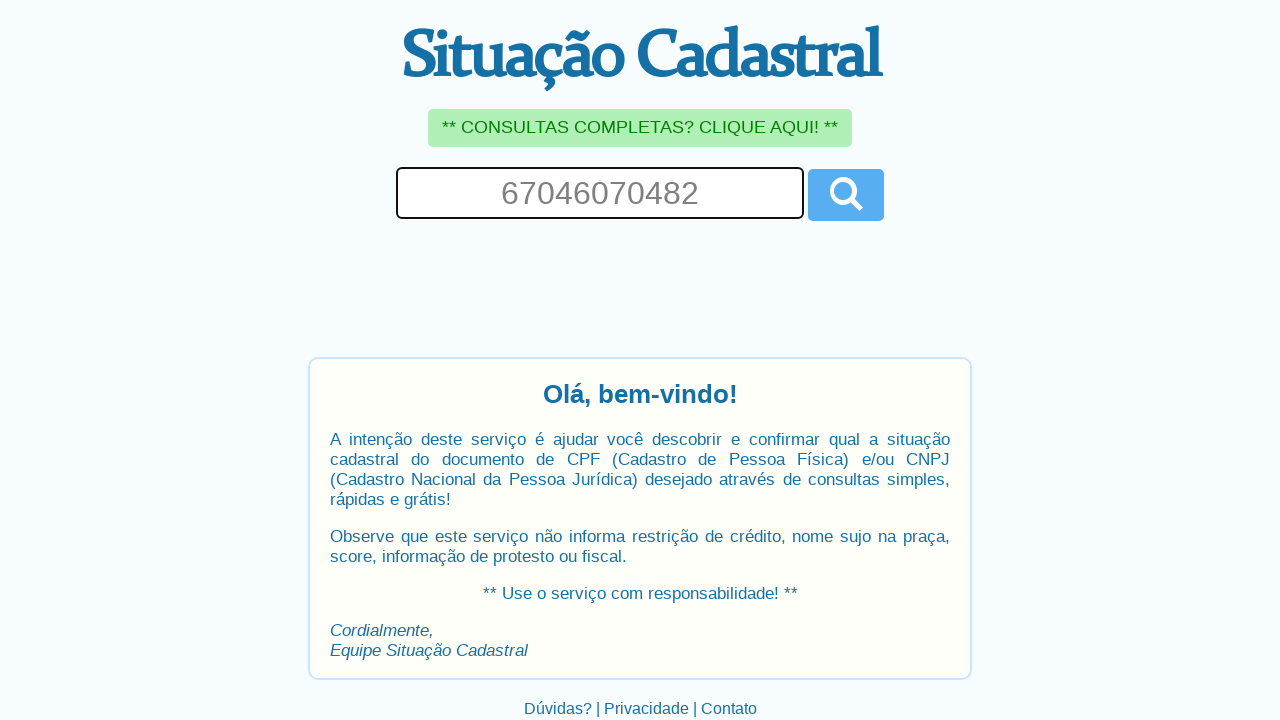

Clicked search button to lookup CPF at (846, 195) on #consultar
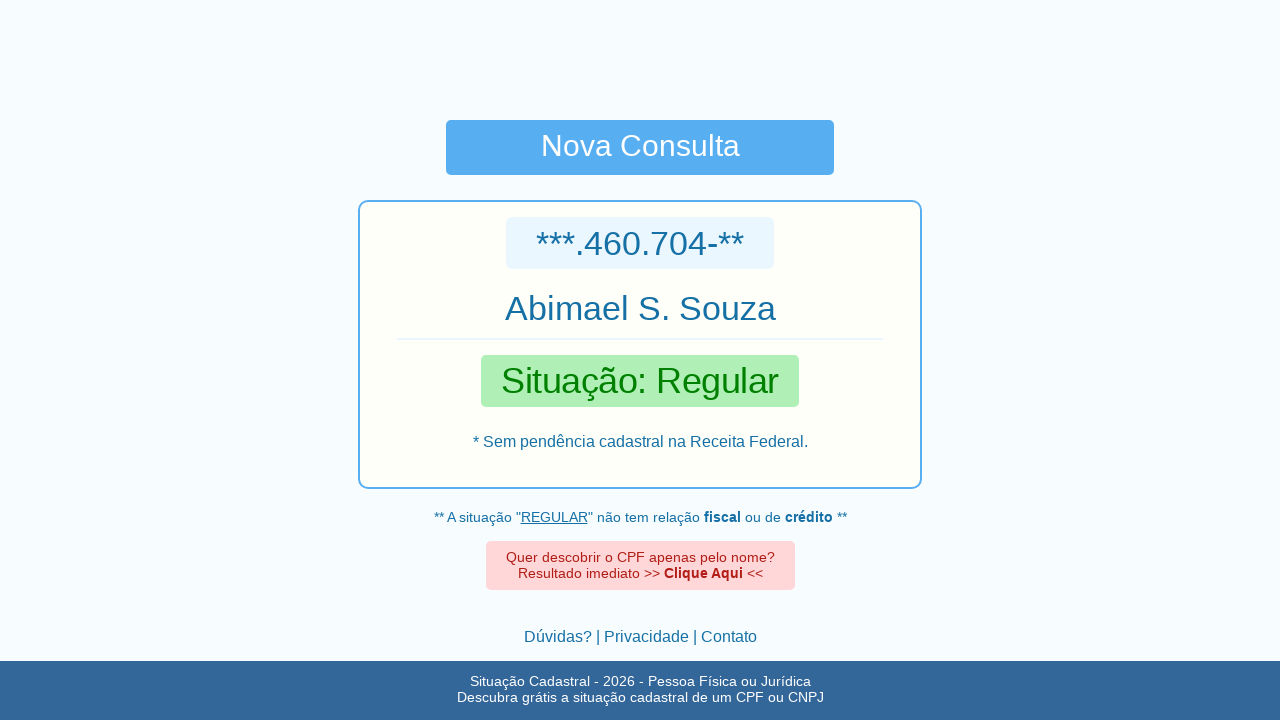

Waited for results page to load (domcontentloaded)
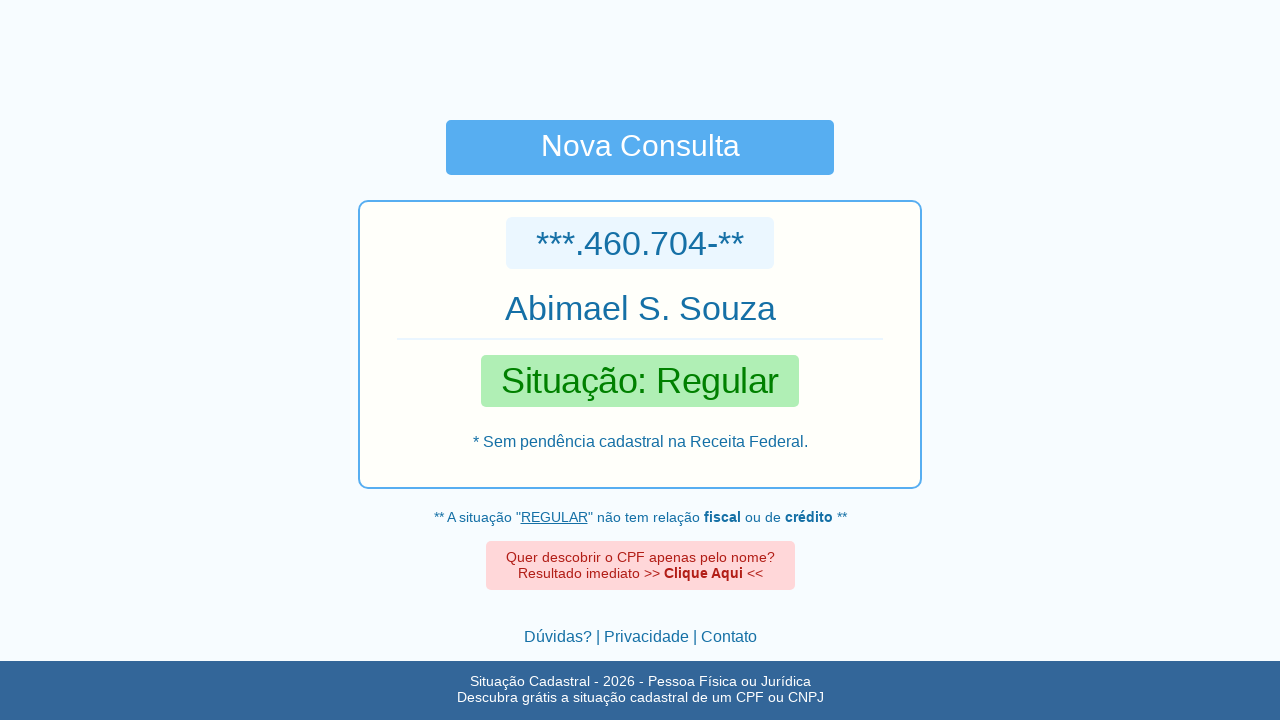

Retrieved result for CPF 67046070482: Situação: Regular
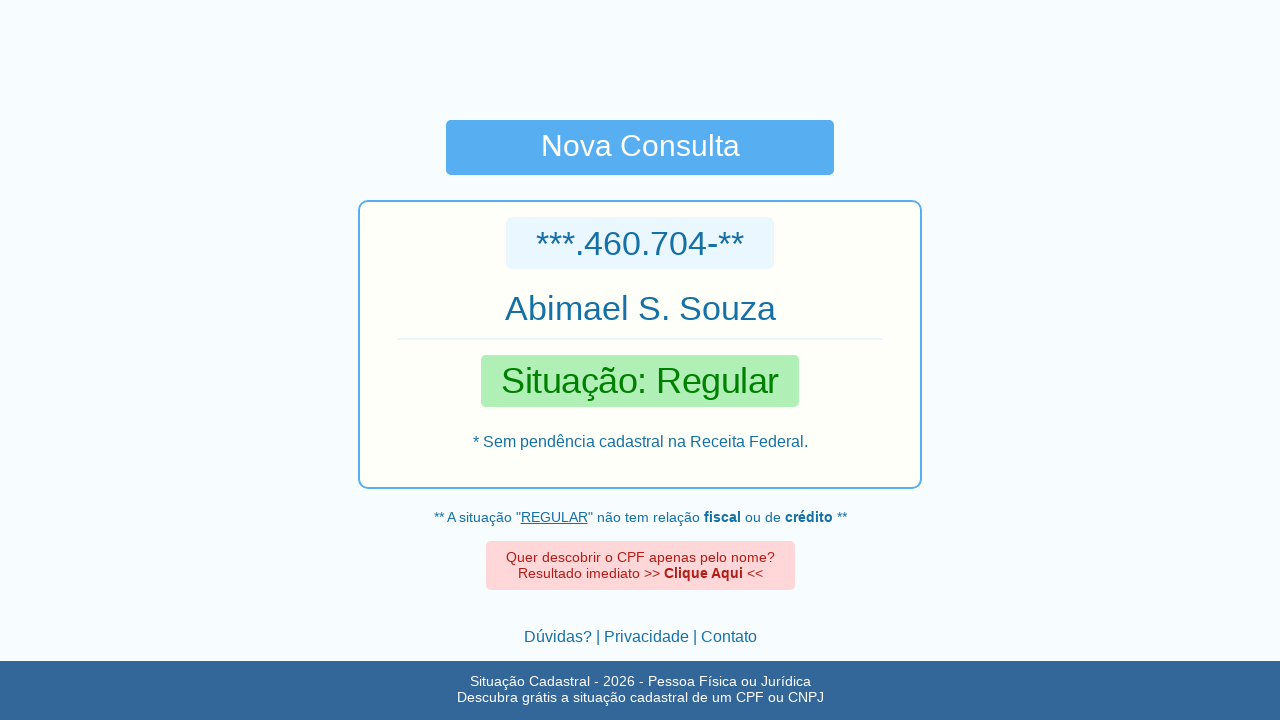

Waited for page to be ready before navigation (domcontentloaded)
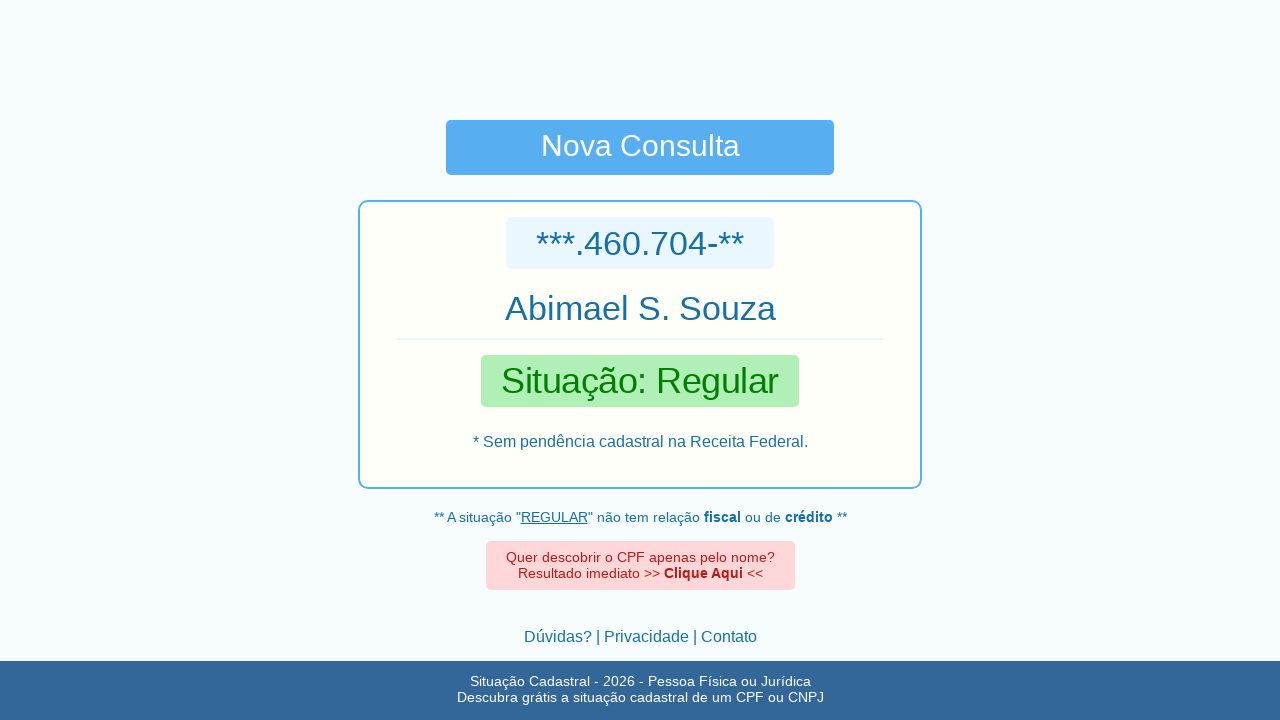

Clicked back button to return to form at (640, 148) on #btnVoltar
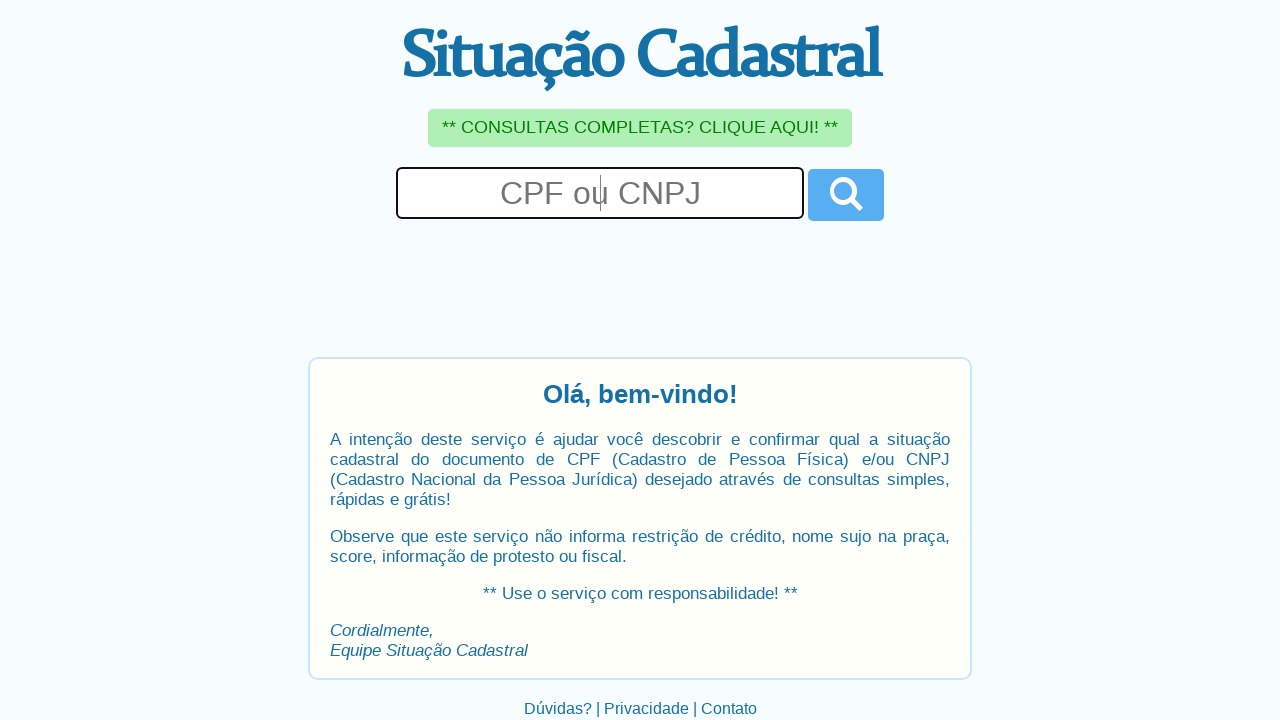

Waited for page to load (domcontentloaded)
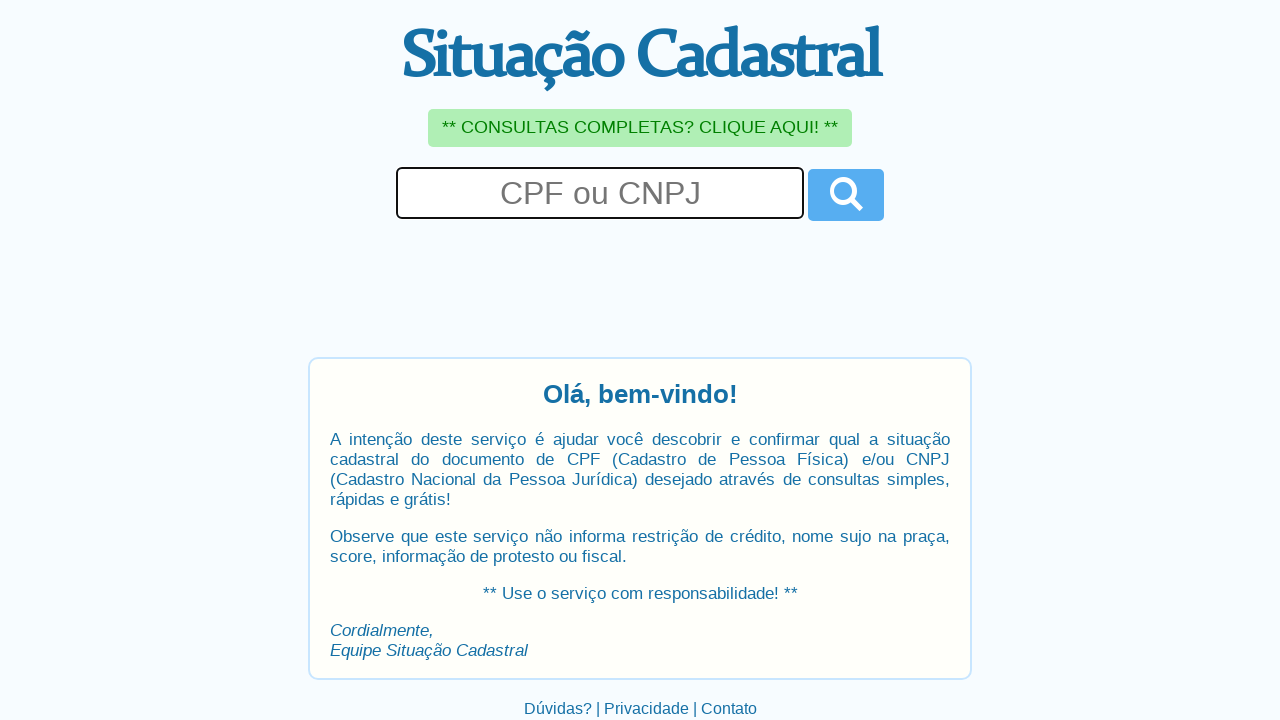

Filled CPF input field with '91966078153' on #doc
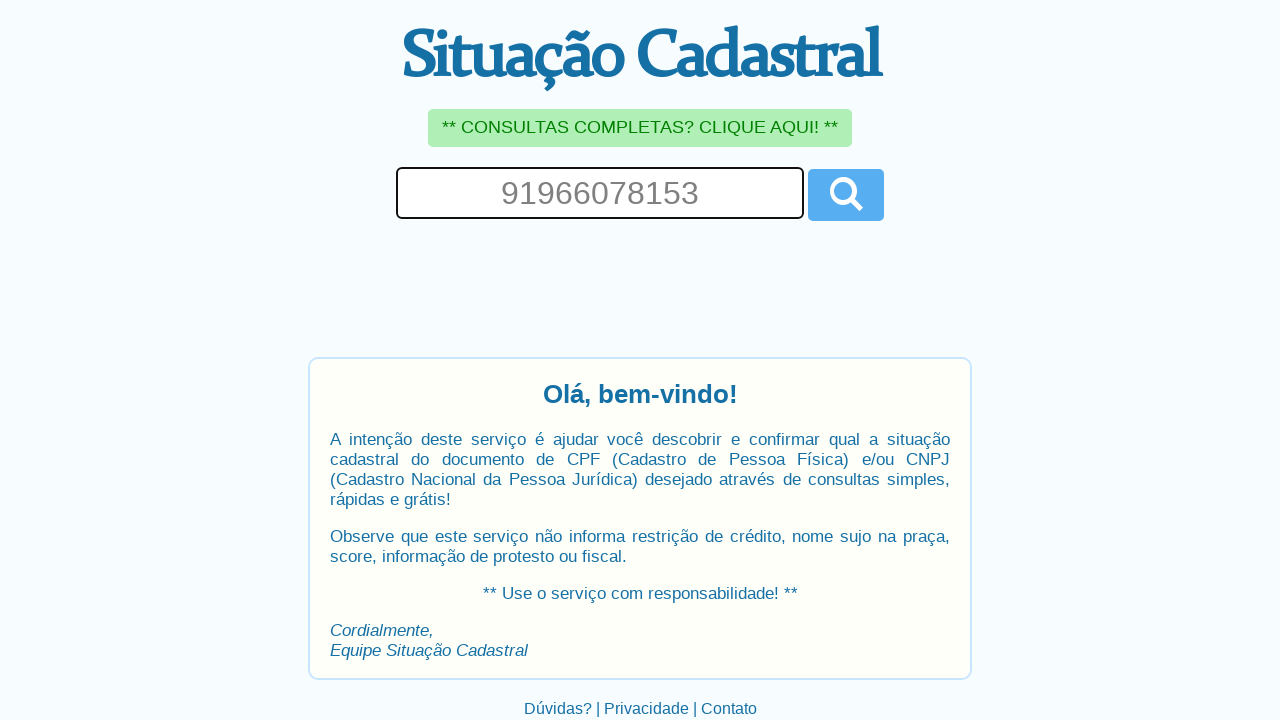

Clicked search button to lookup CPF at (846, 195) on #consultar
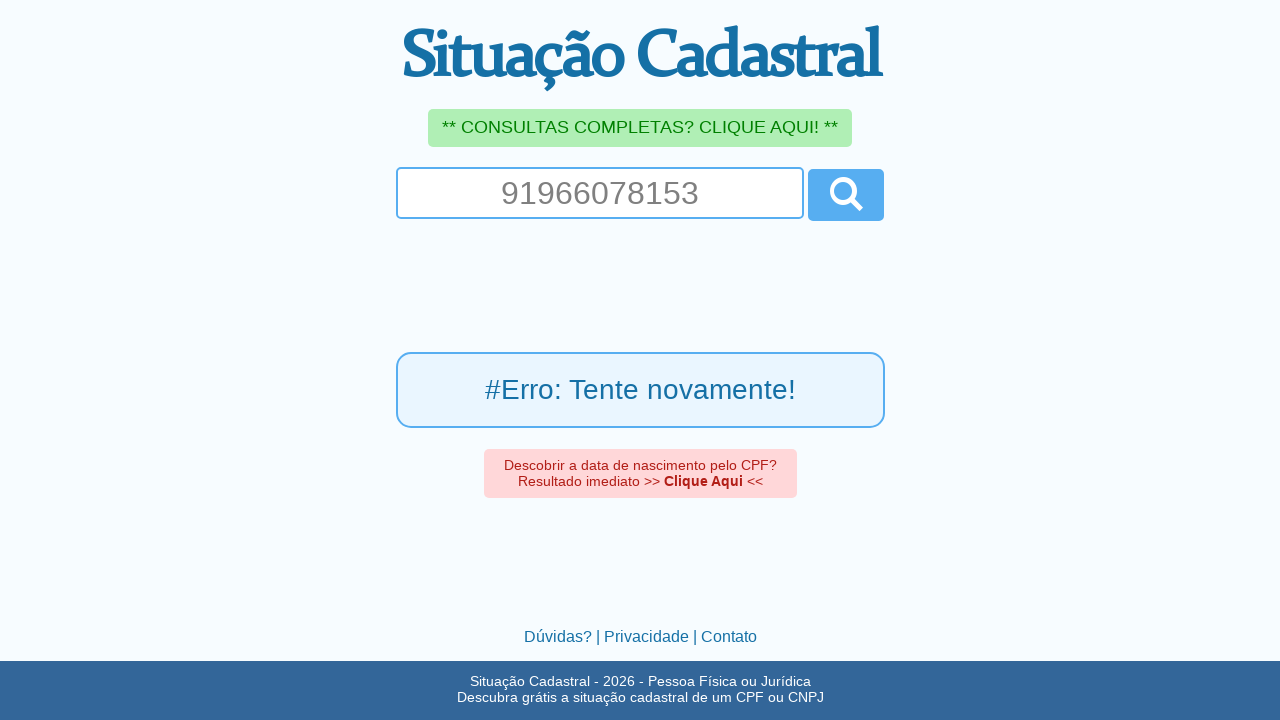

Waited for results page to load (domcontentloaded)
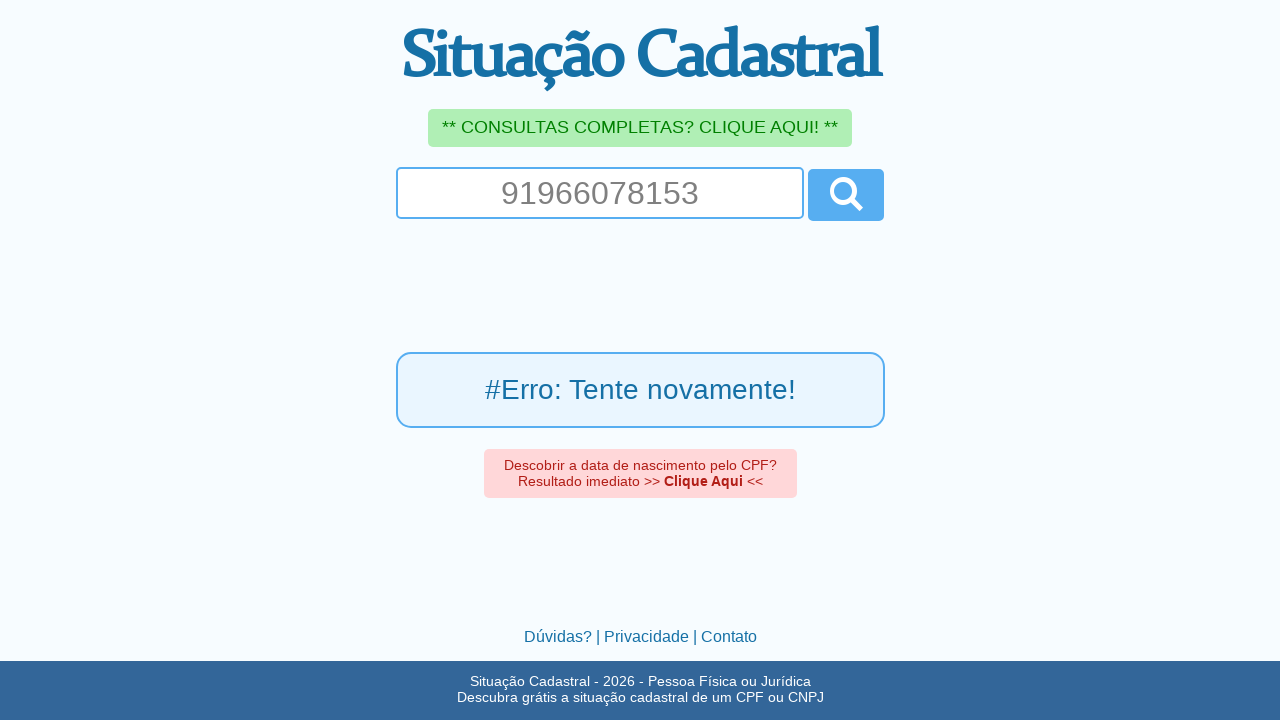

Waited for page to be ready before navigation (domcontentloaded)
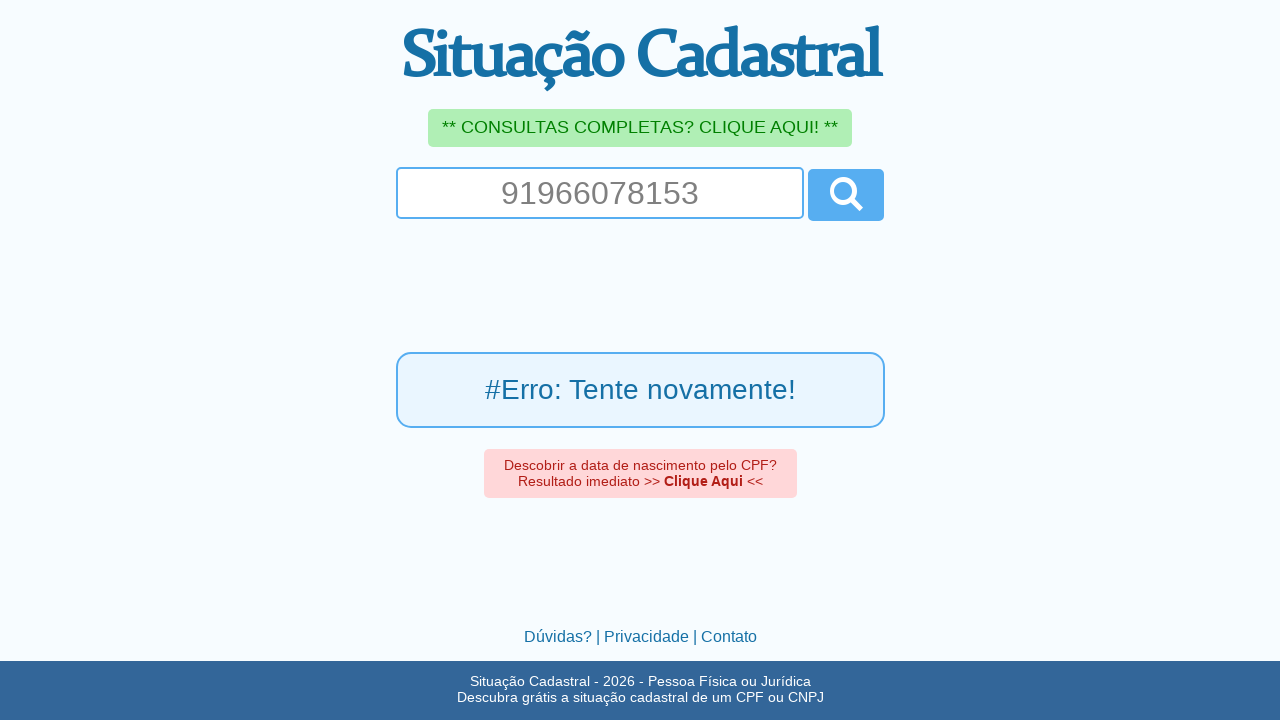

Waited for page to load (domcontentloaded)
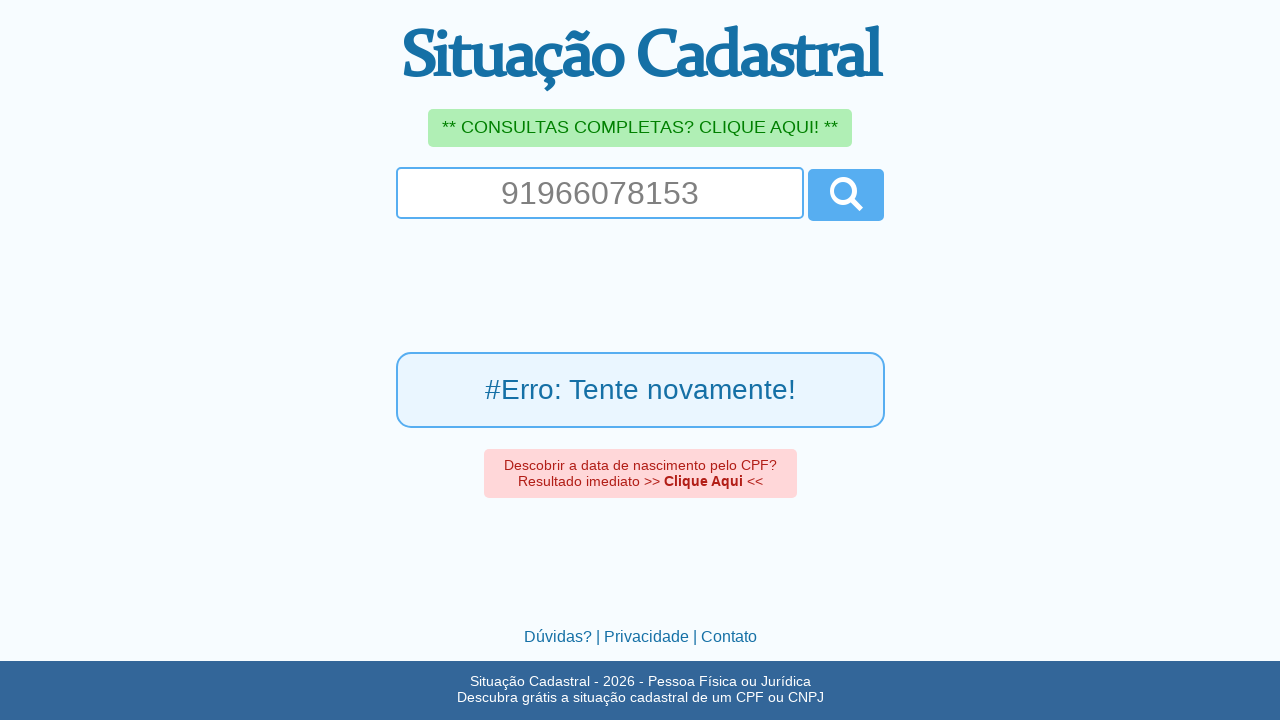

Filled CPF input field with '32785950410' on #doc
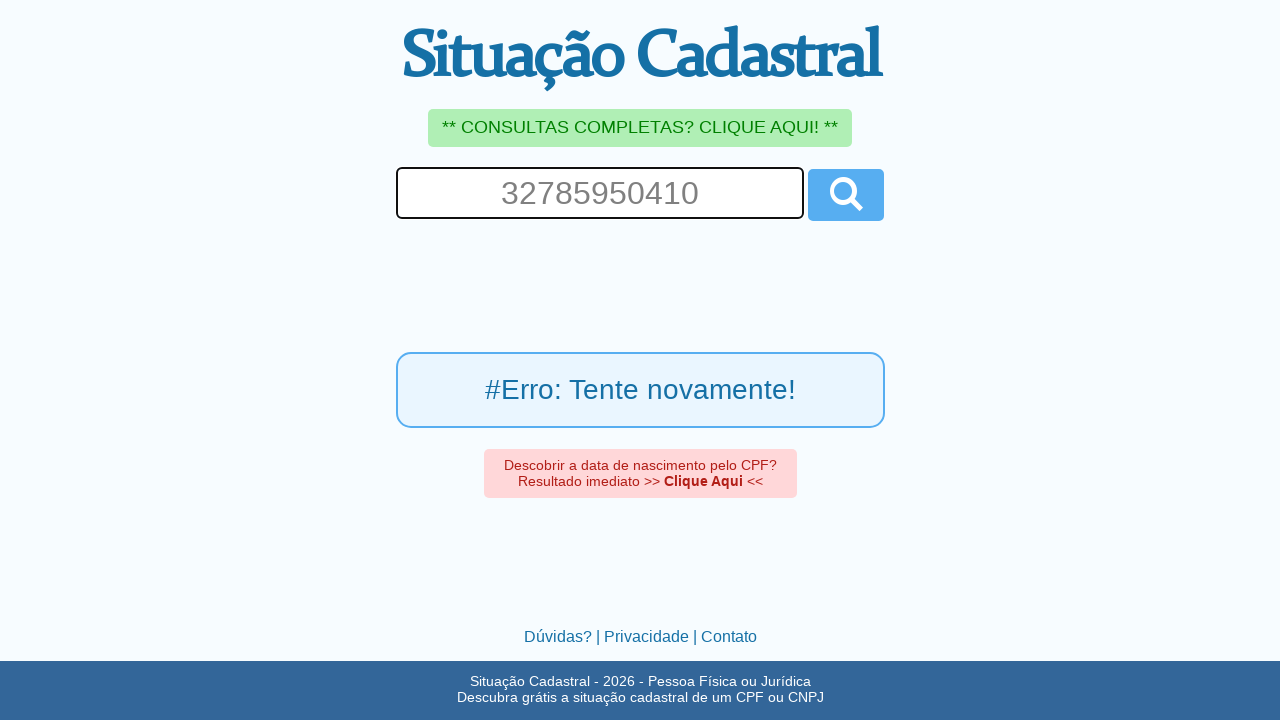

Clicked search button to lookup CPF at (846, 195) on #consultar
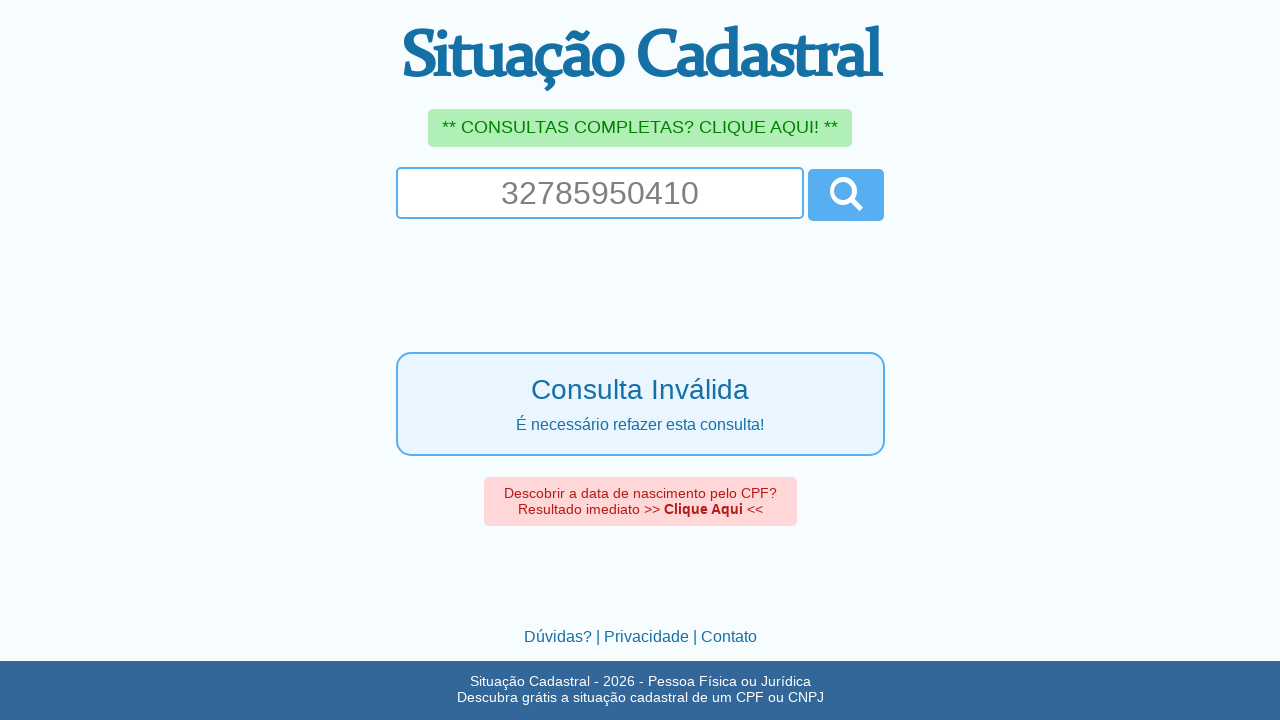

Waited for results page to load (domcontentloaded)
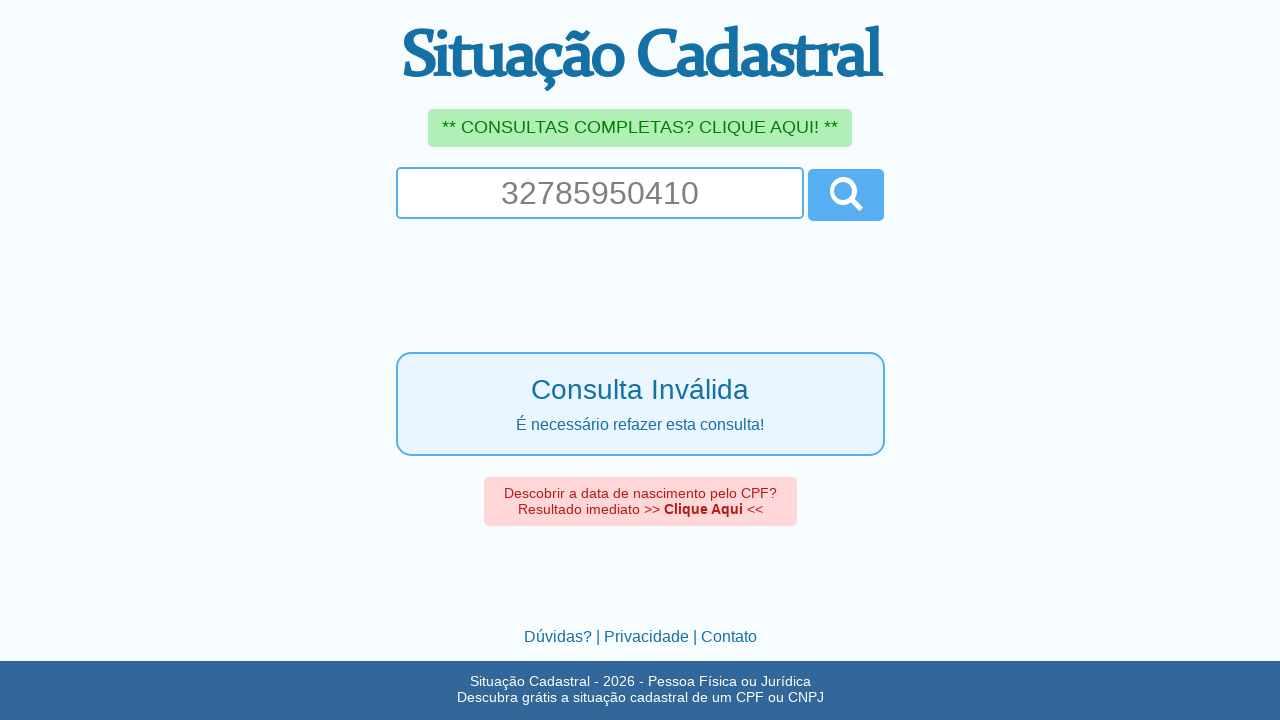

Waited for page to be ready before navigation (domcontentloaded)
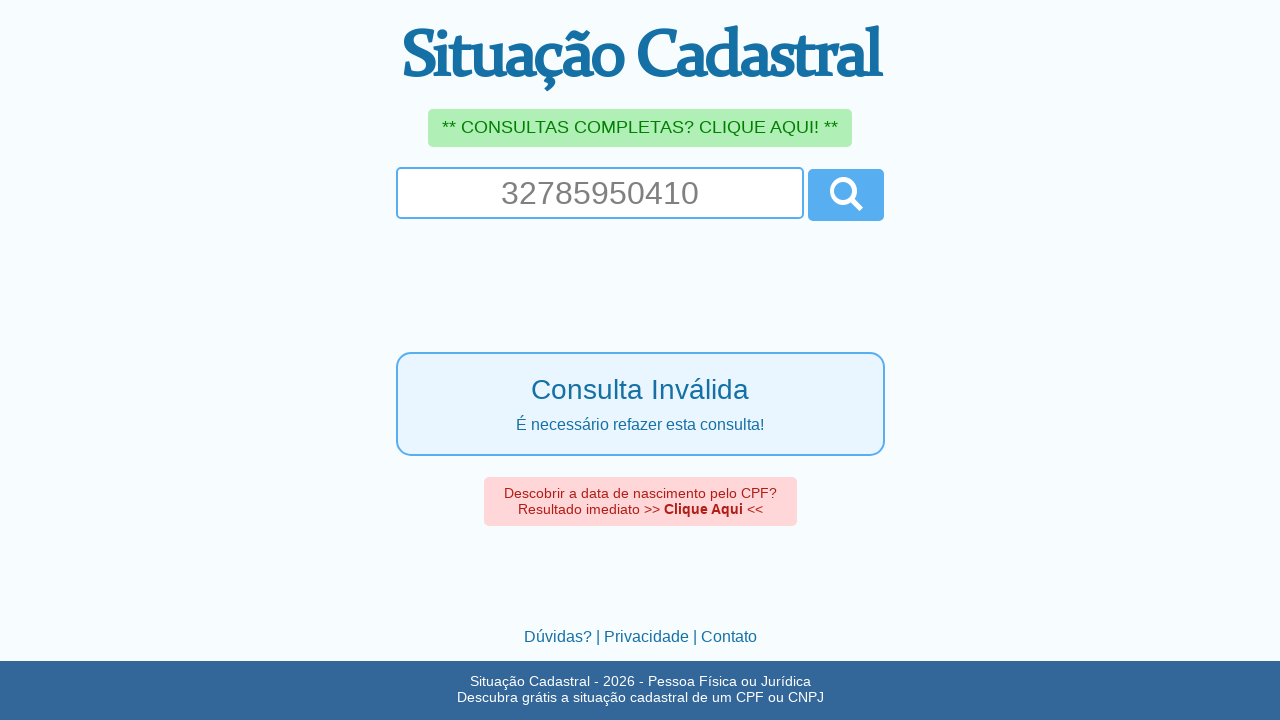

Waited for page to load (domcontentloaded)
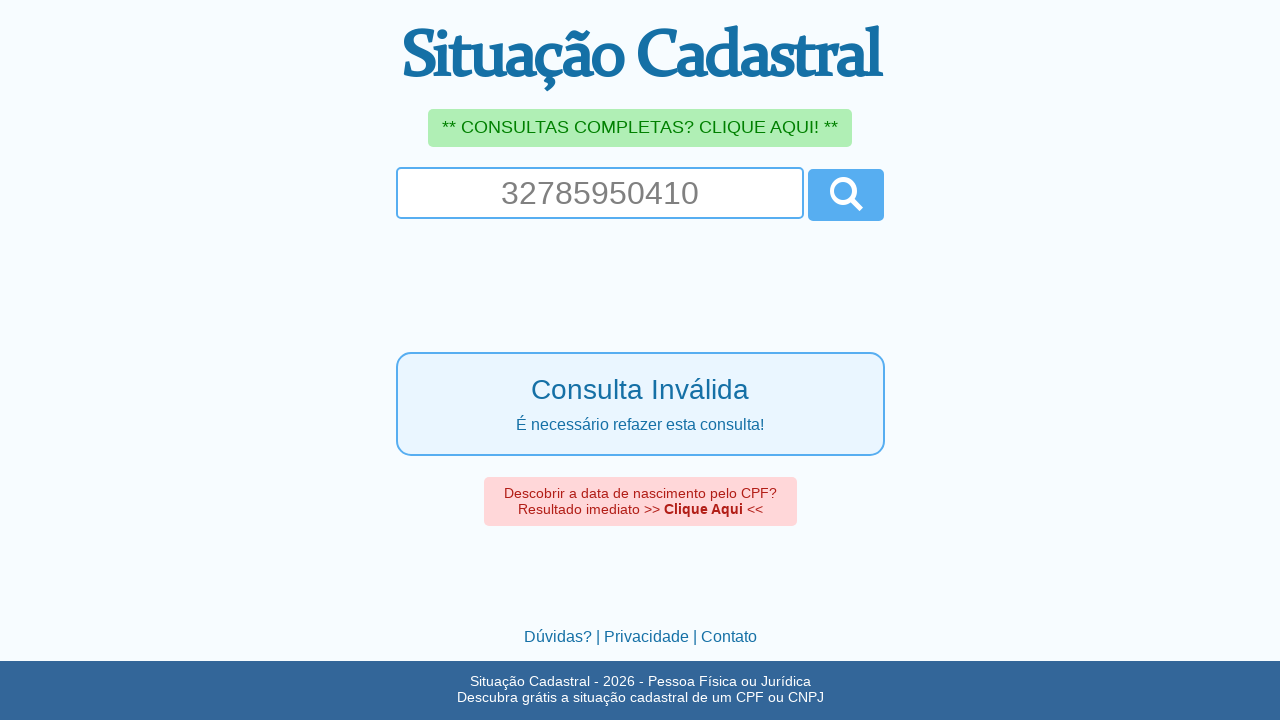

Filled CPF input field with '29322693487' on #doc
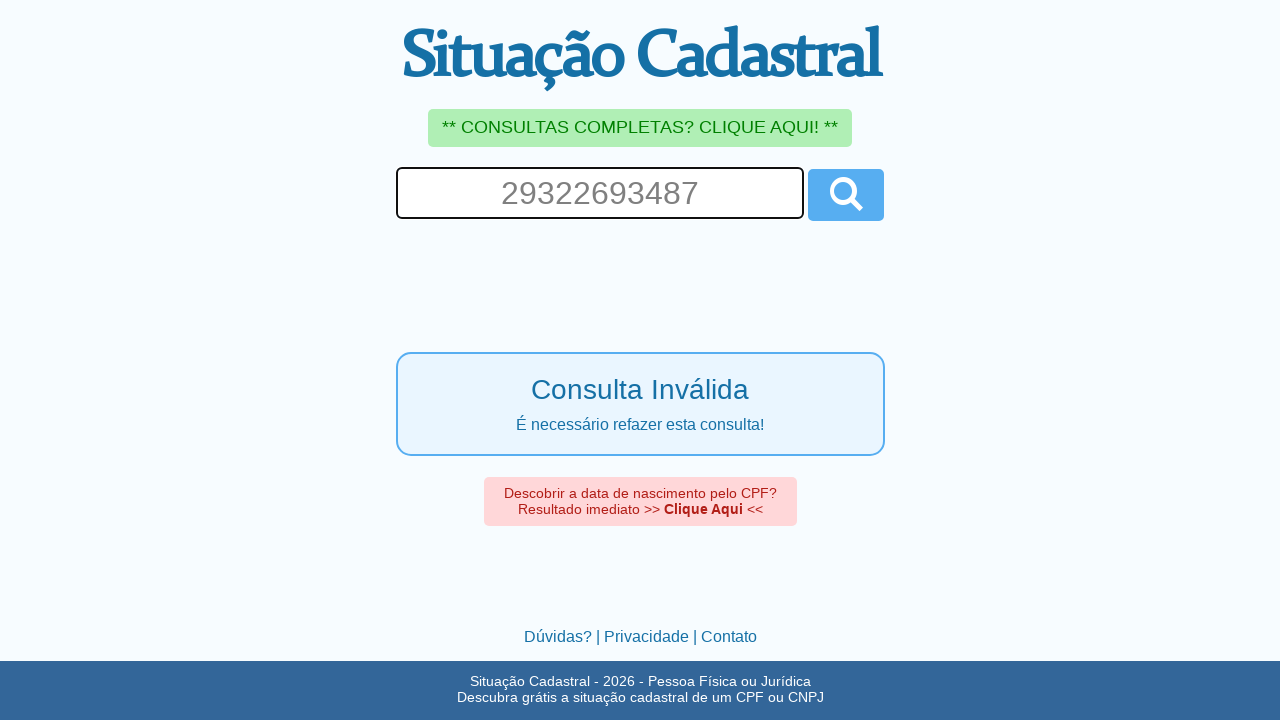

Clicked search button to lookup CPF at (846, 195) on #consultar
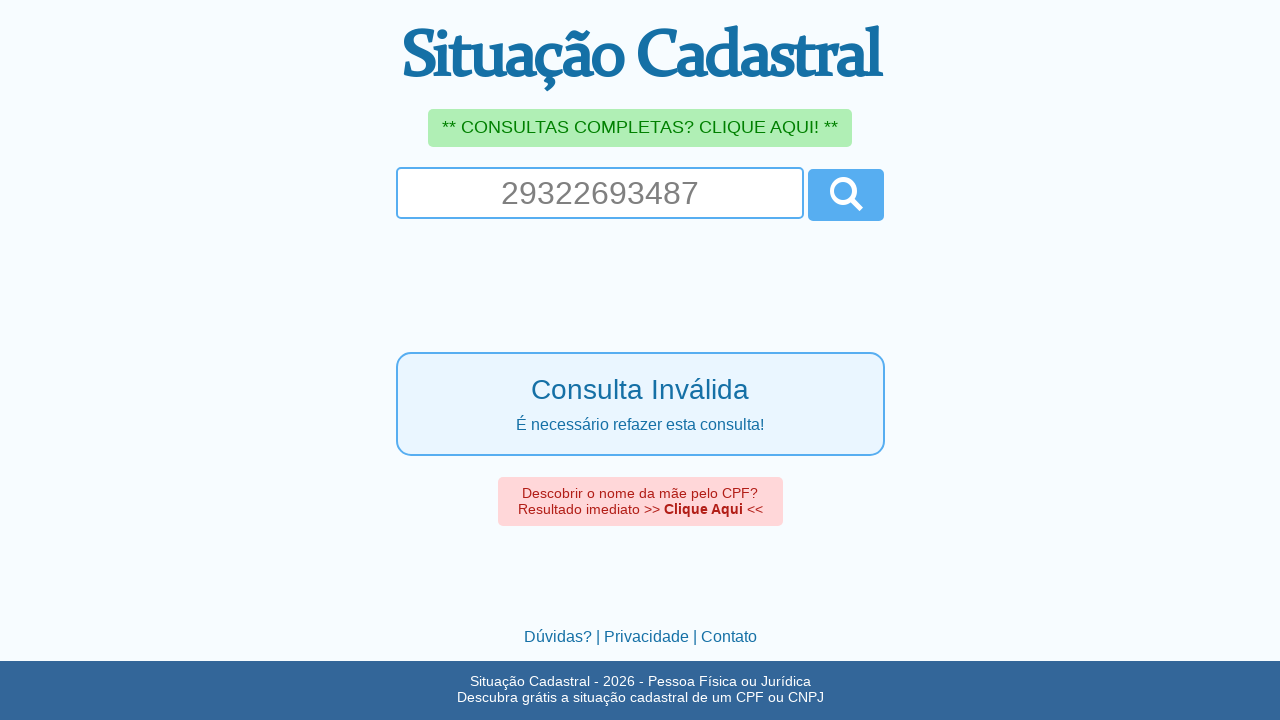

Waited for results page to load (domcontentloaded)
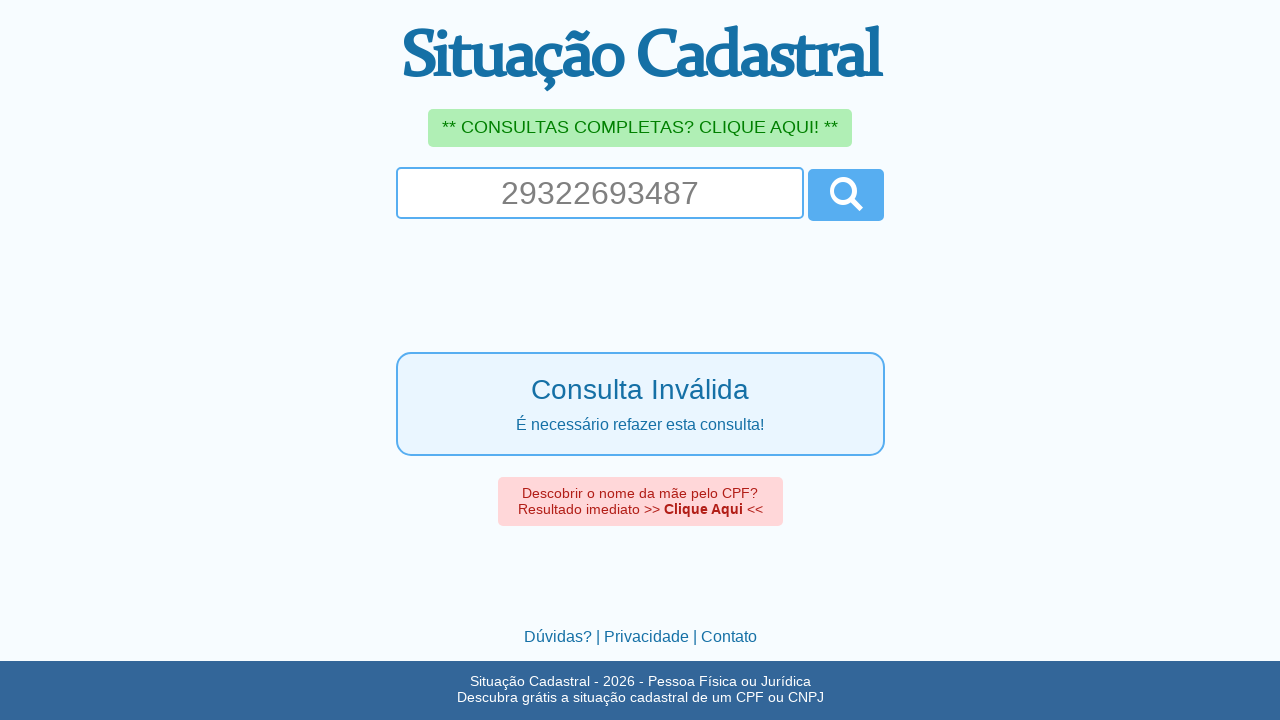

Waited for page to be ready before navigation (domcontentloaded)
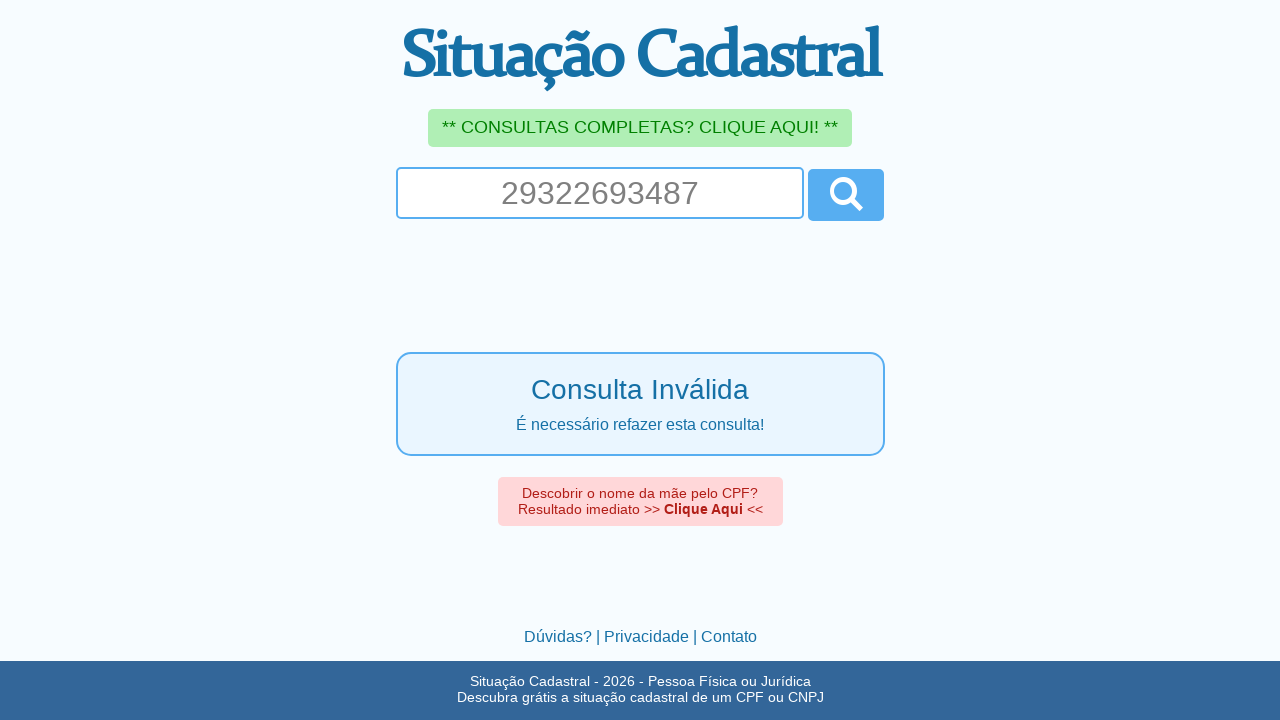

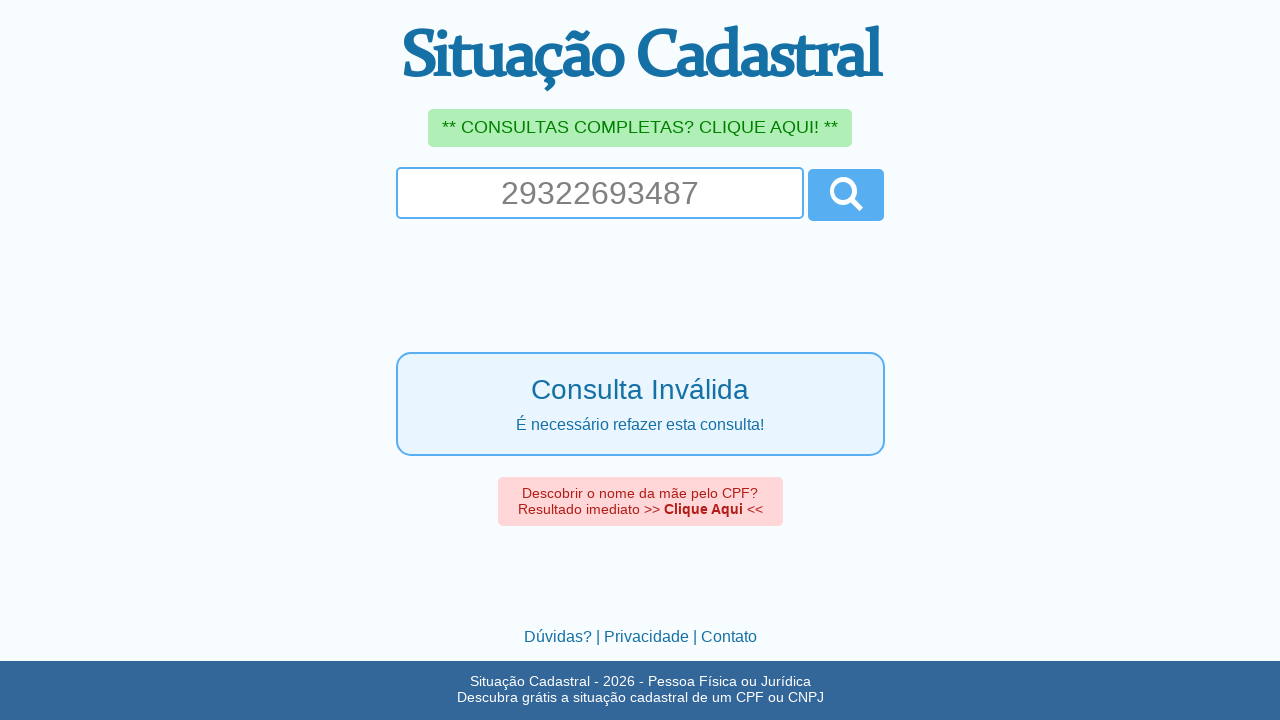